Tests hover, wait, and click functionality with keyboard input on a search element

Starting URL: http://omayo.blogspot.com

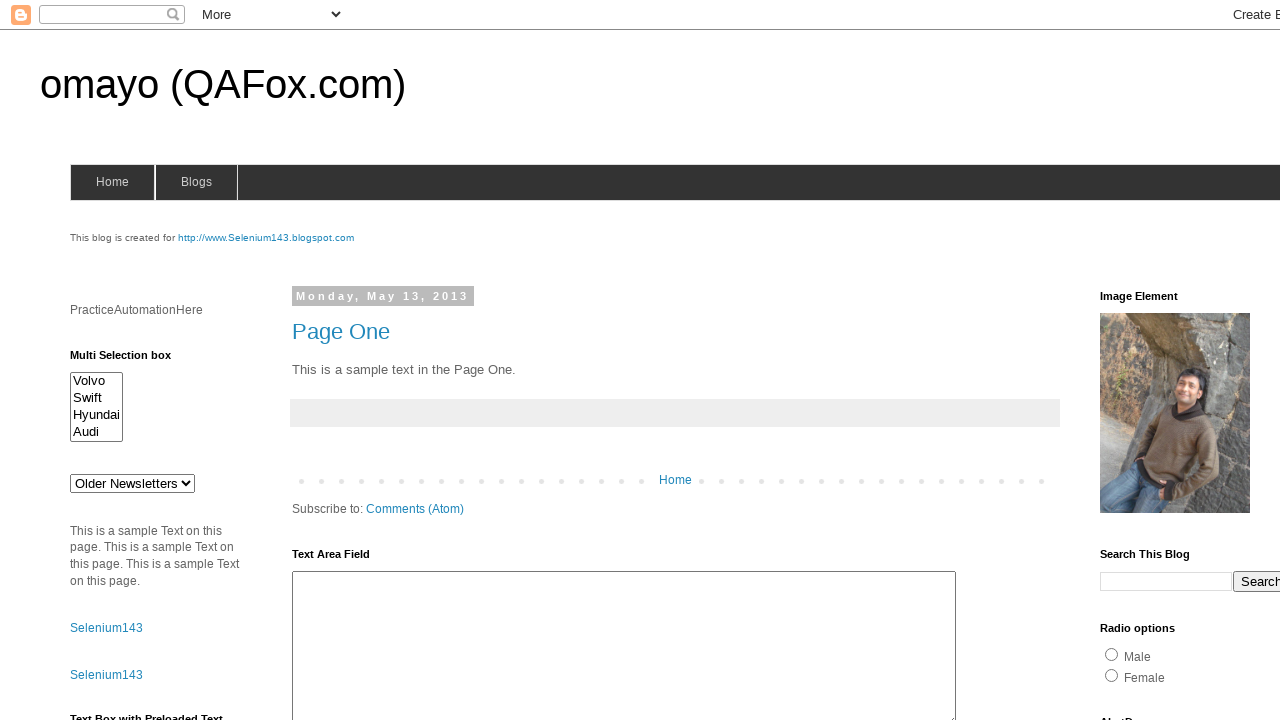

Located search input element with name='q'
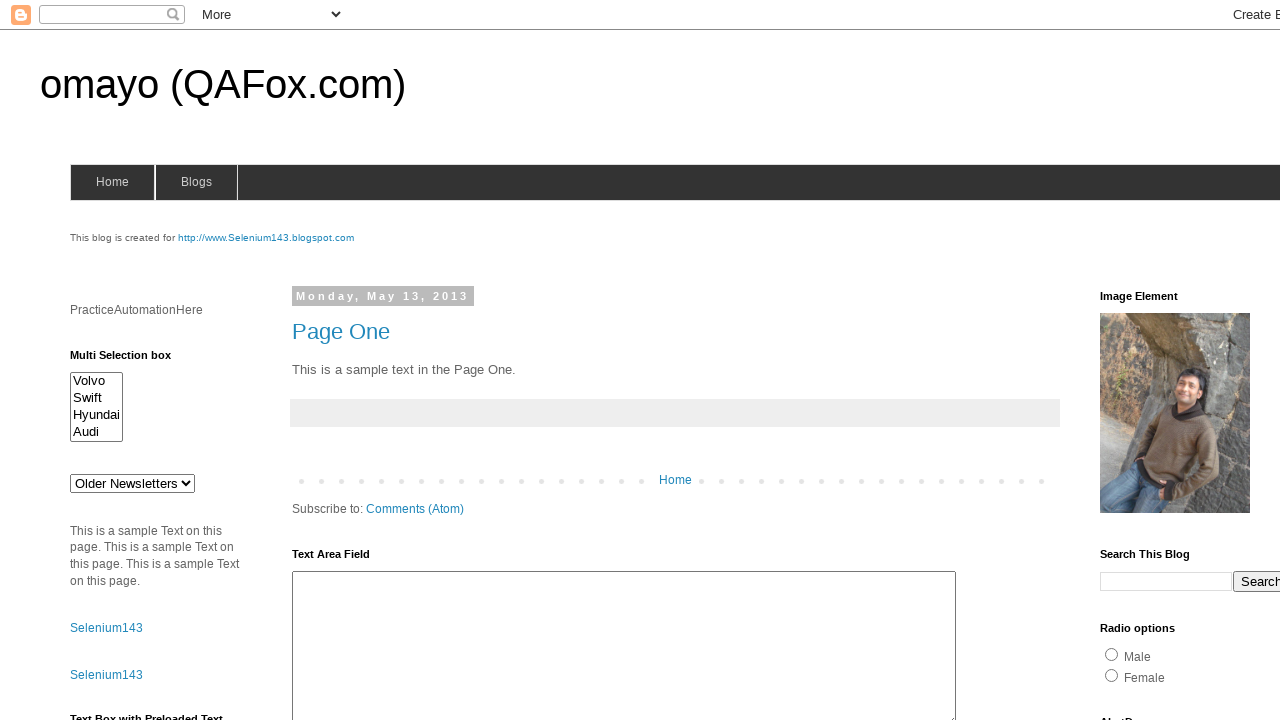

Search element became visible
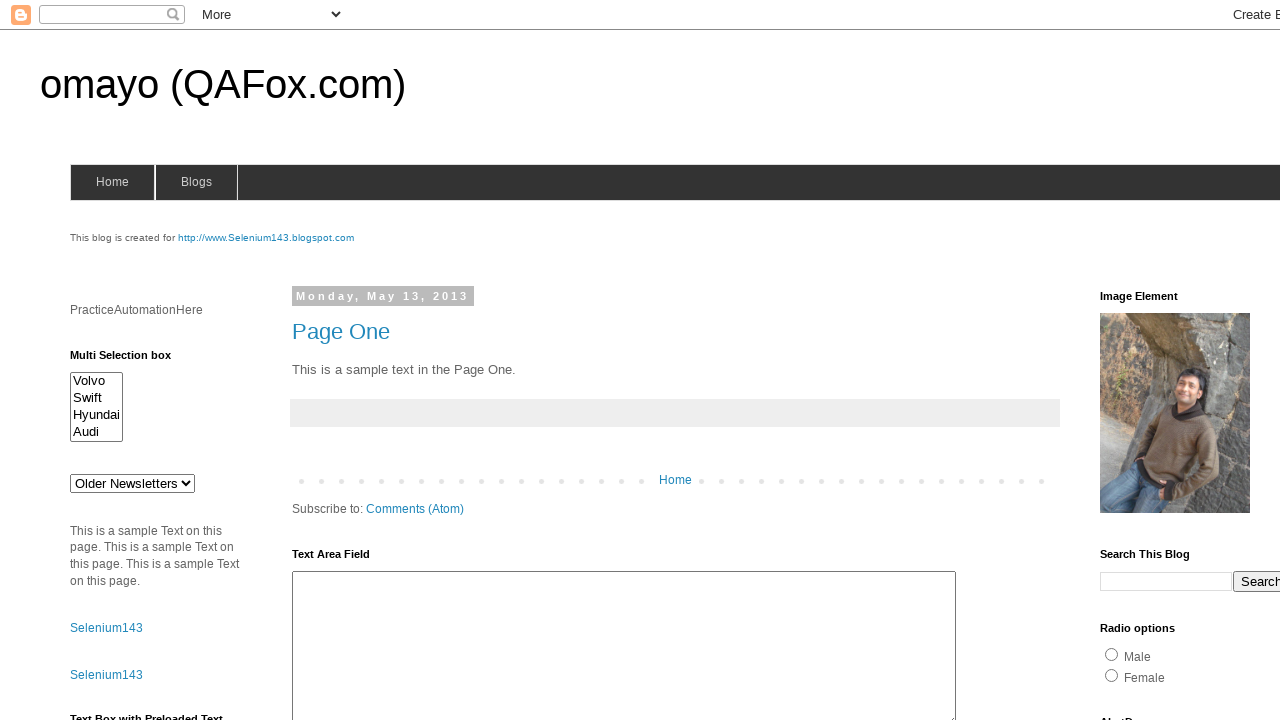

Hovered over search element at (1166, 581) on input[name='q']
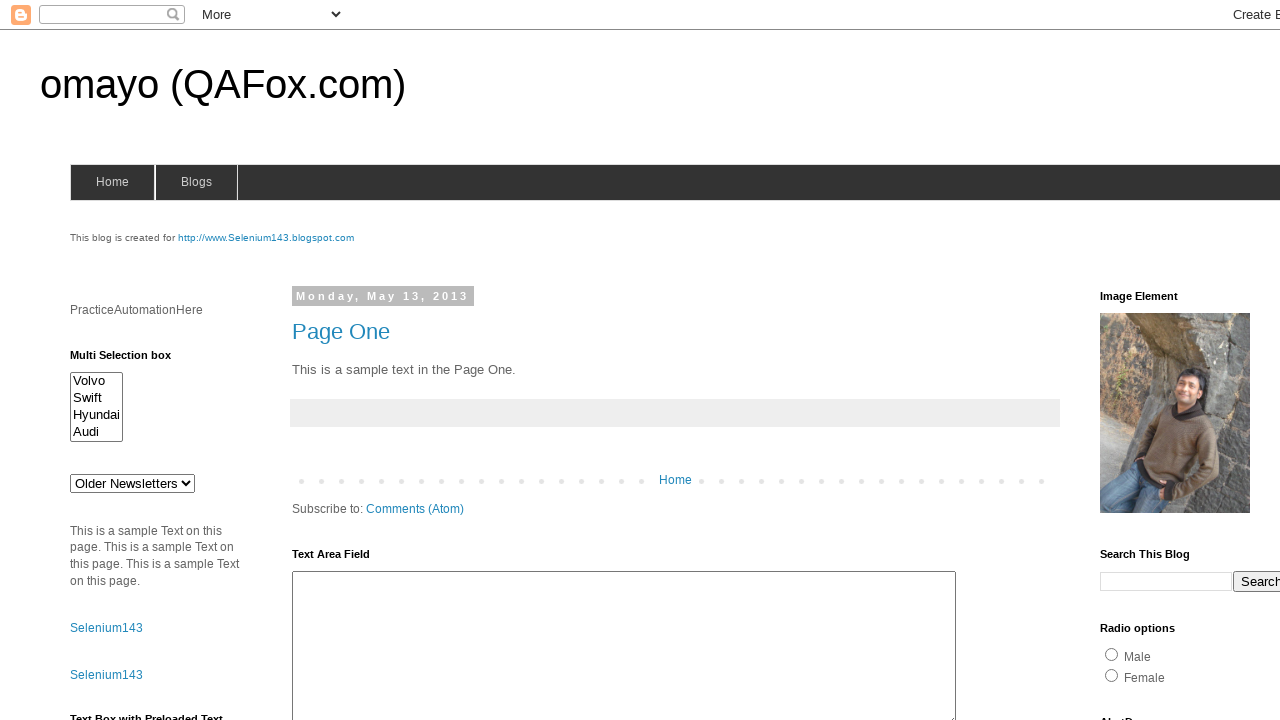

Clicked search element at (1166, 581) on input[name='q']
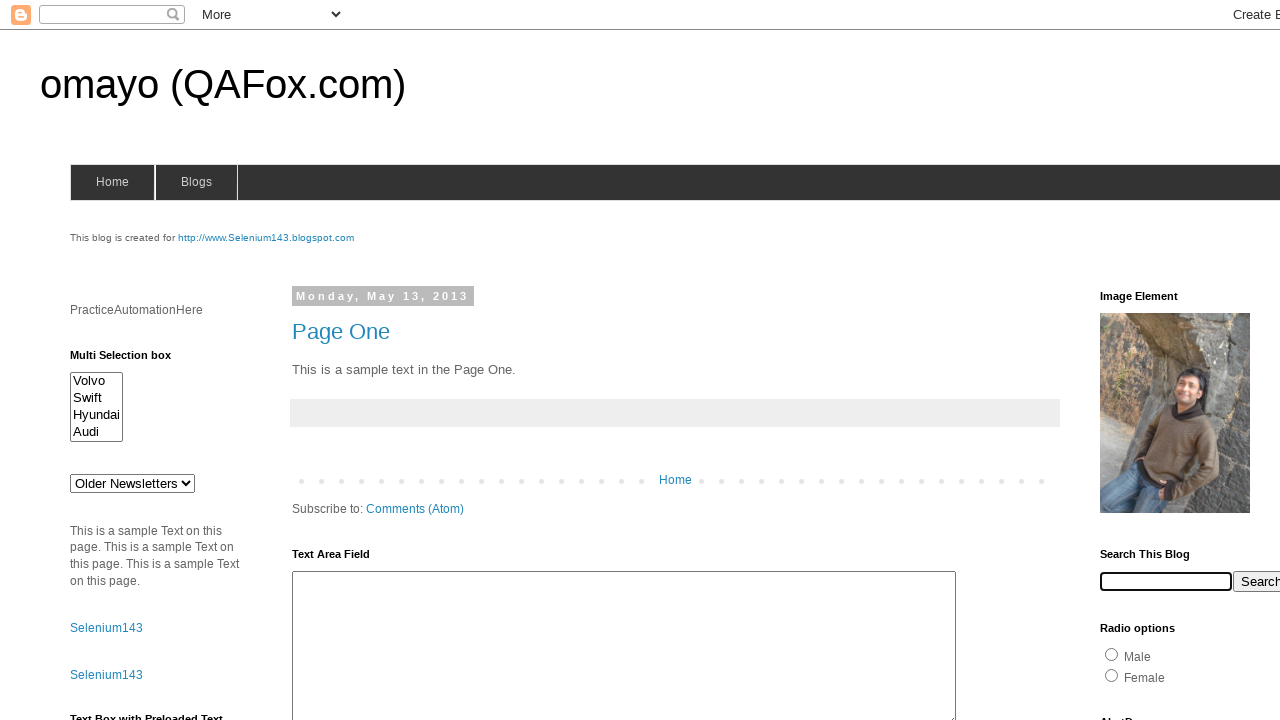

Pressed Shift key down
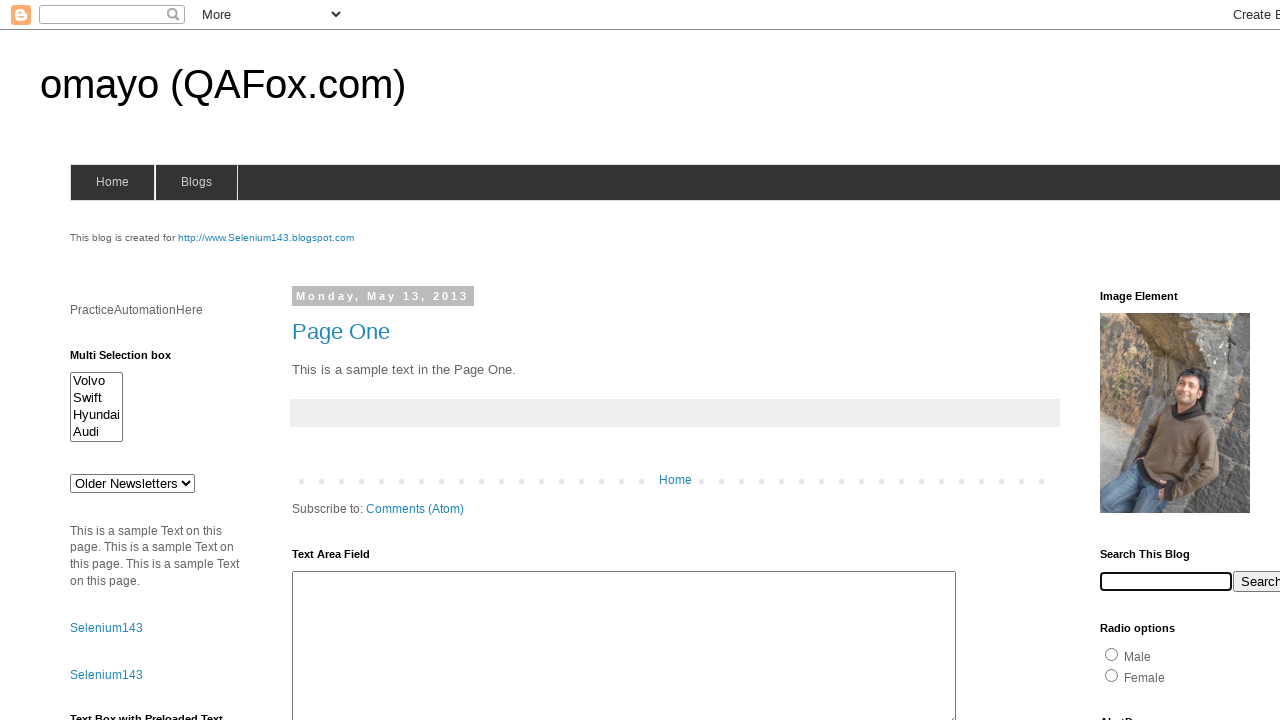

Typed 'capital' with Shift held down
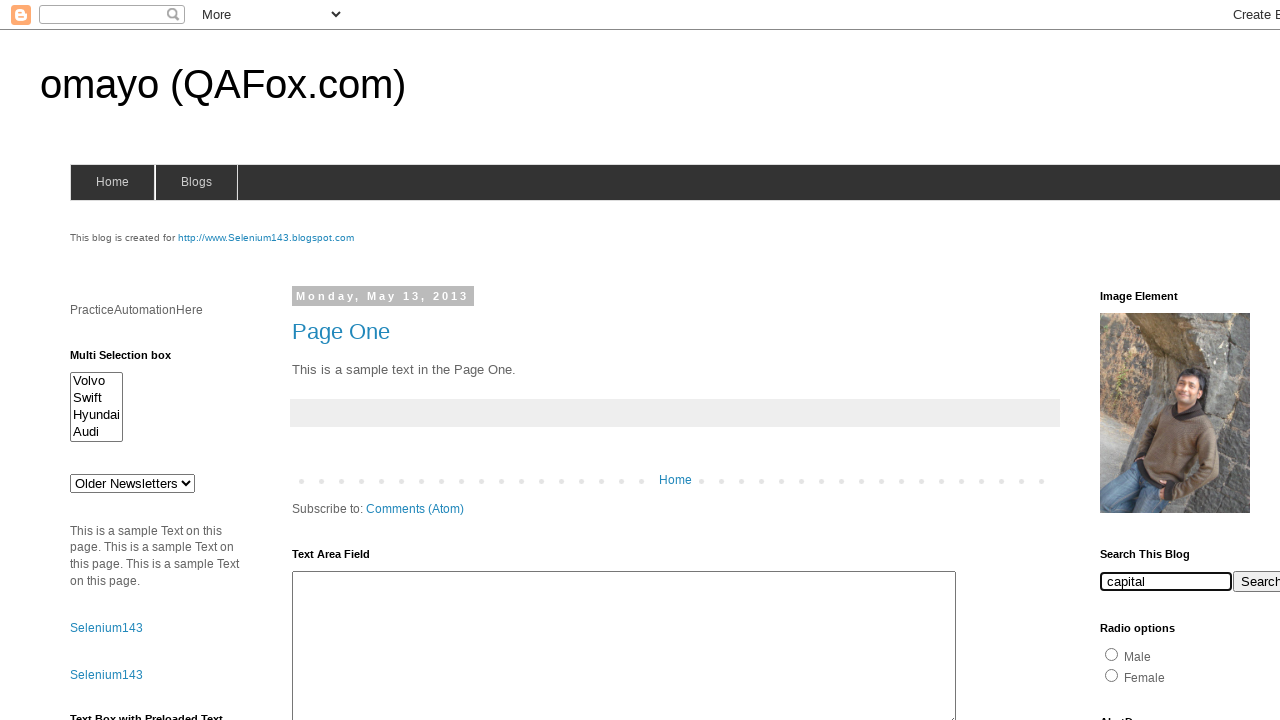

Released Shift key
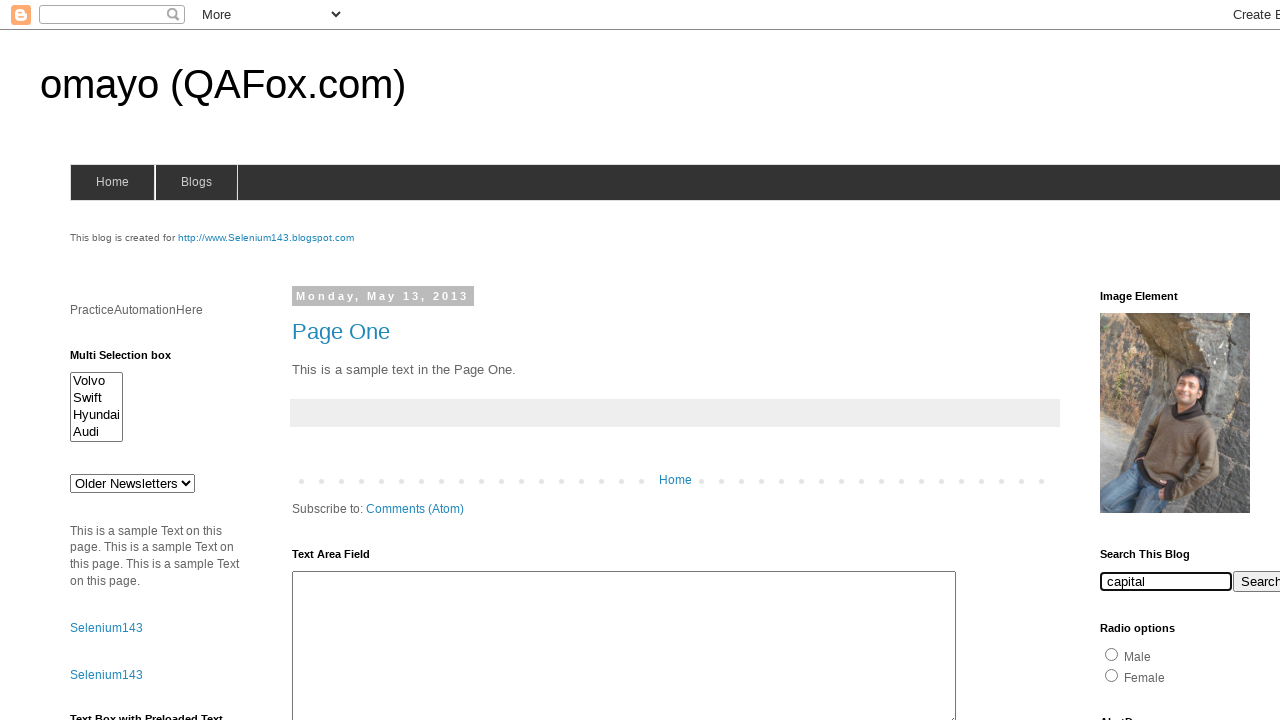

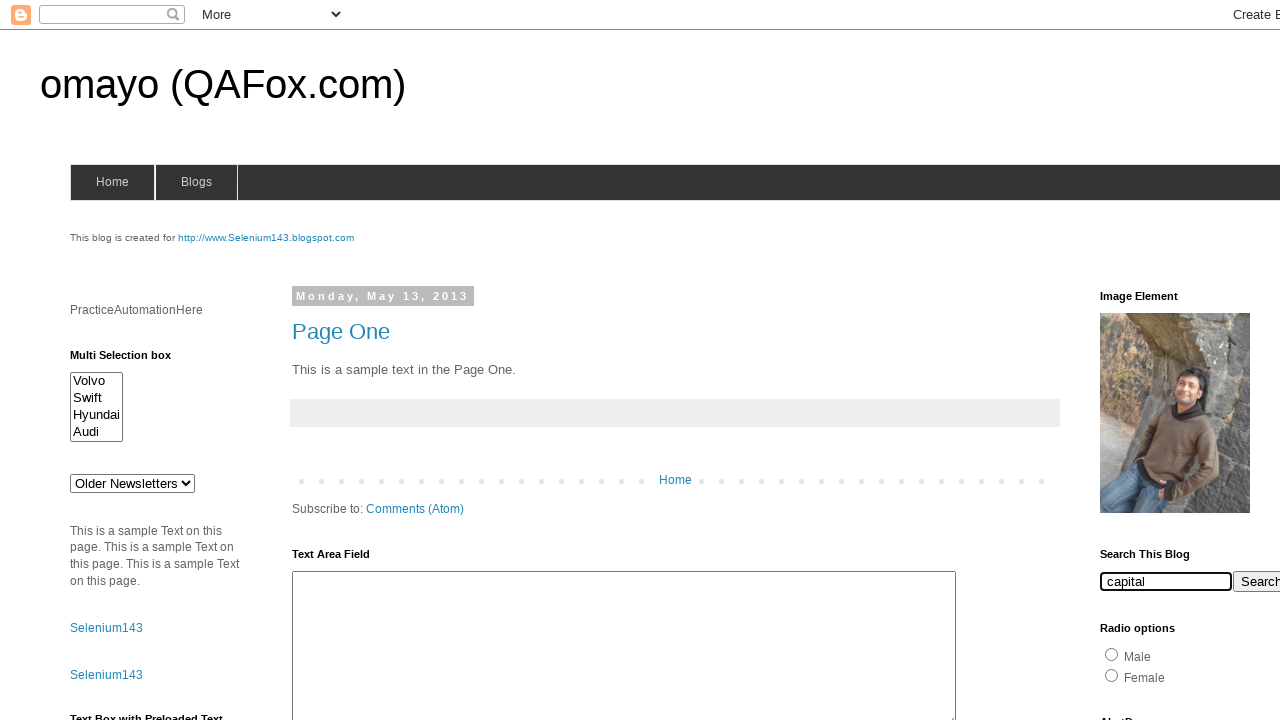